Tests range slider by clicking and using keyboard to adjust the value

Starting URL: https://www.selenium.dev/selenium/web/web-form.html

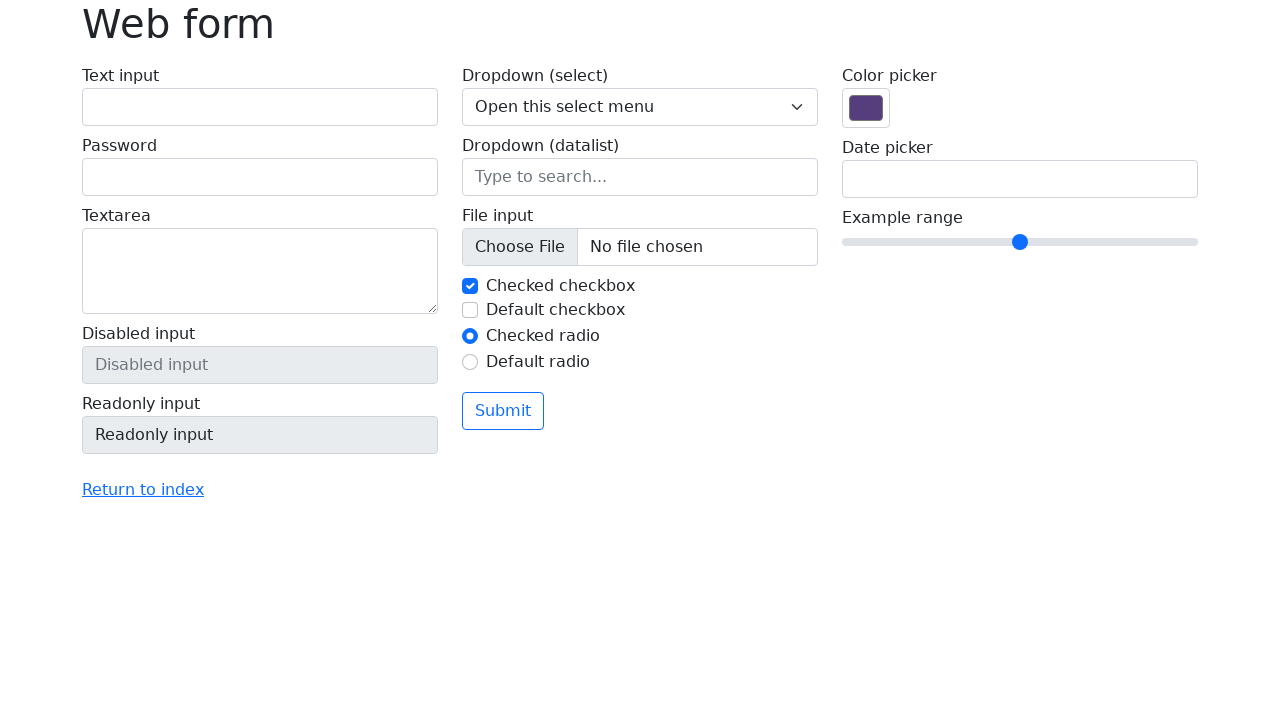

Clicked on range slider at (1020, 242) on input[name='my-range']
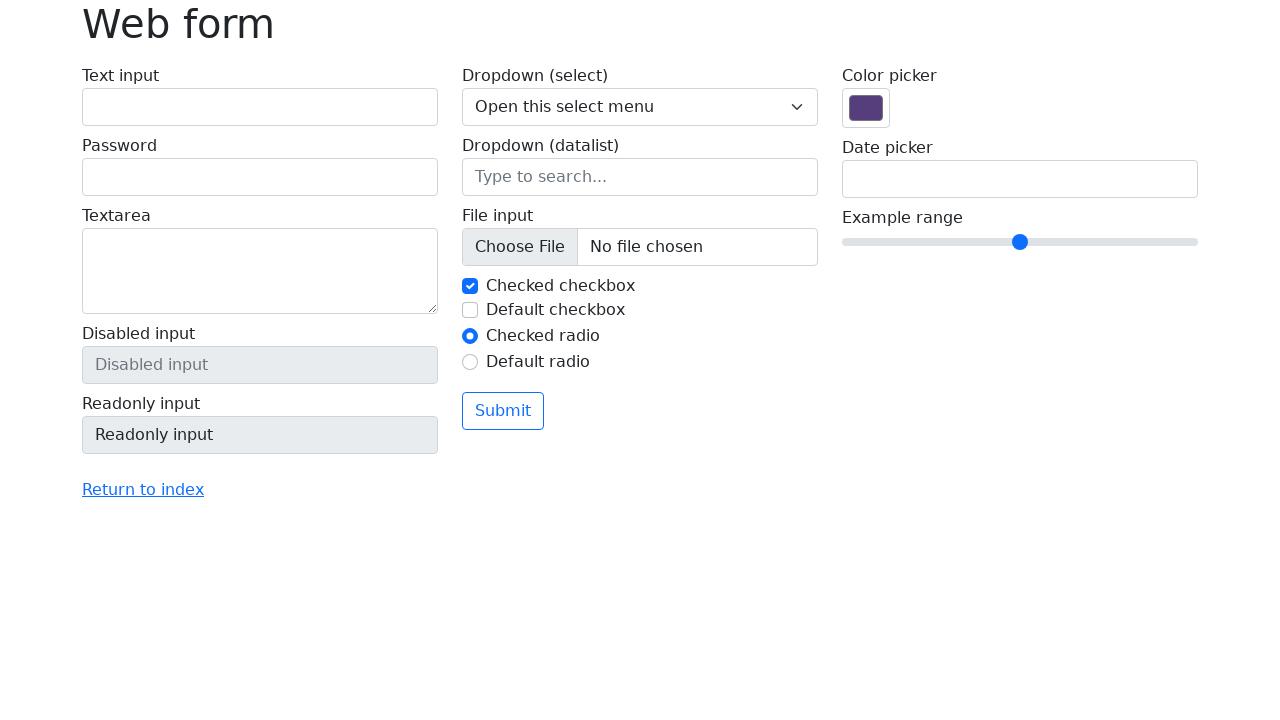

Pressed ArrowLeft to decrease range slider value on input[name='my-range']
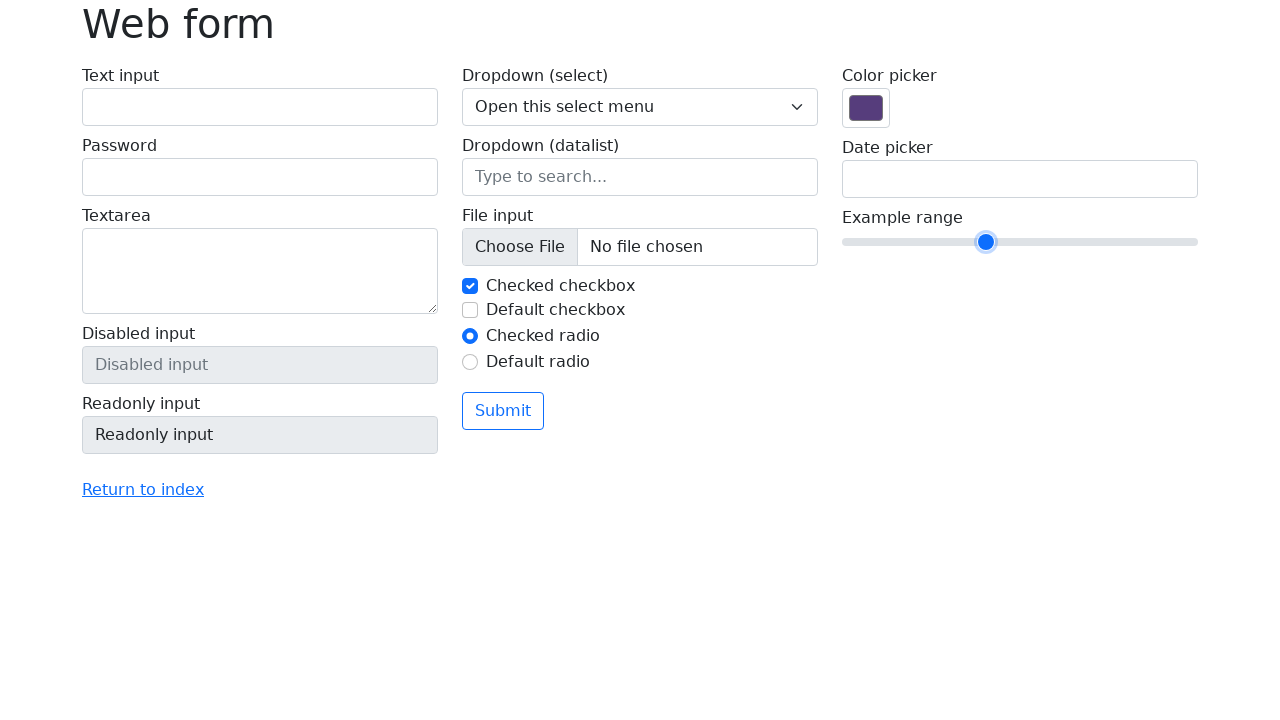

Clicked on range slider again at (1020, 242) on input[name='my-range']
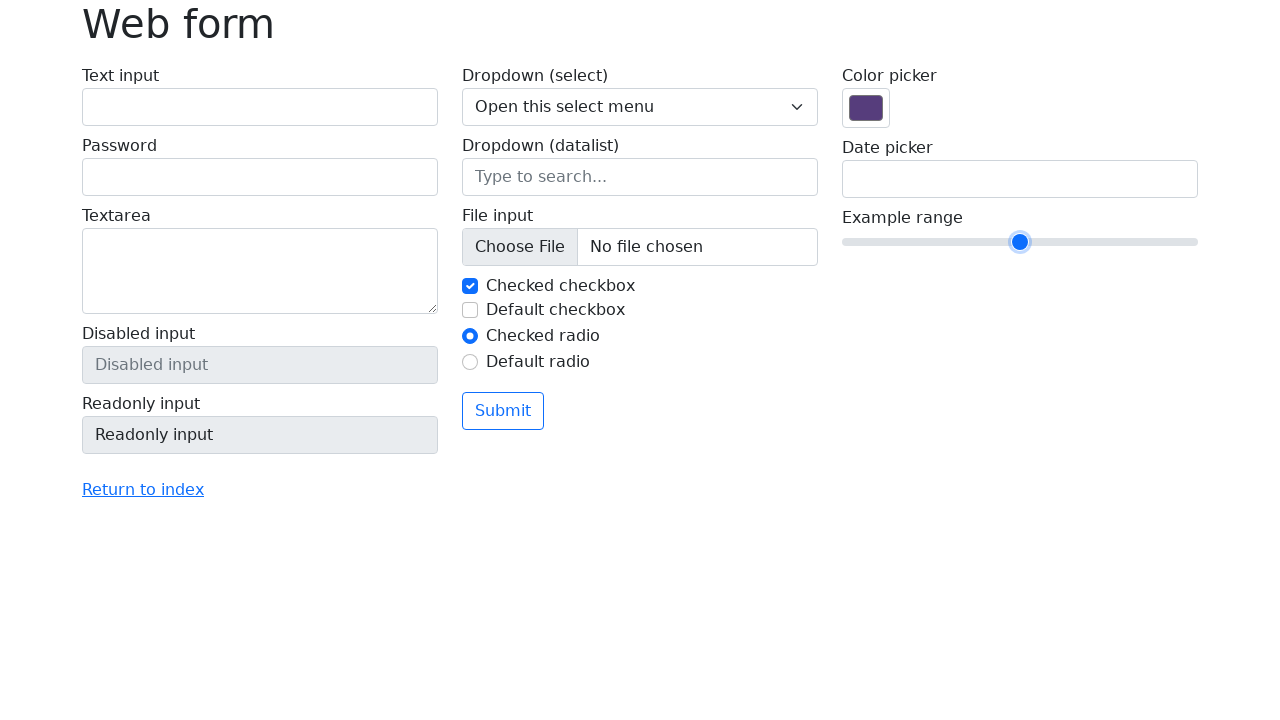

Pressed ArrowLeft again to further decrease range slider value on input[name='my-range']
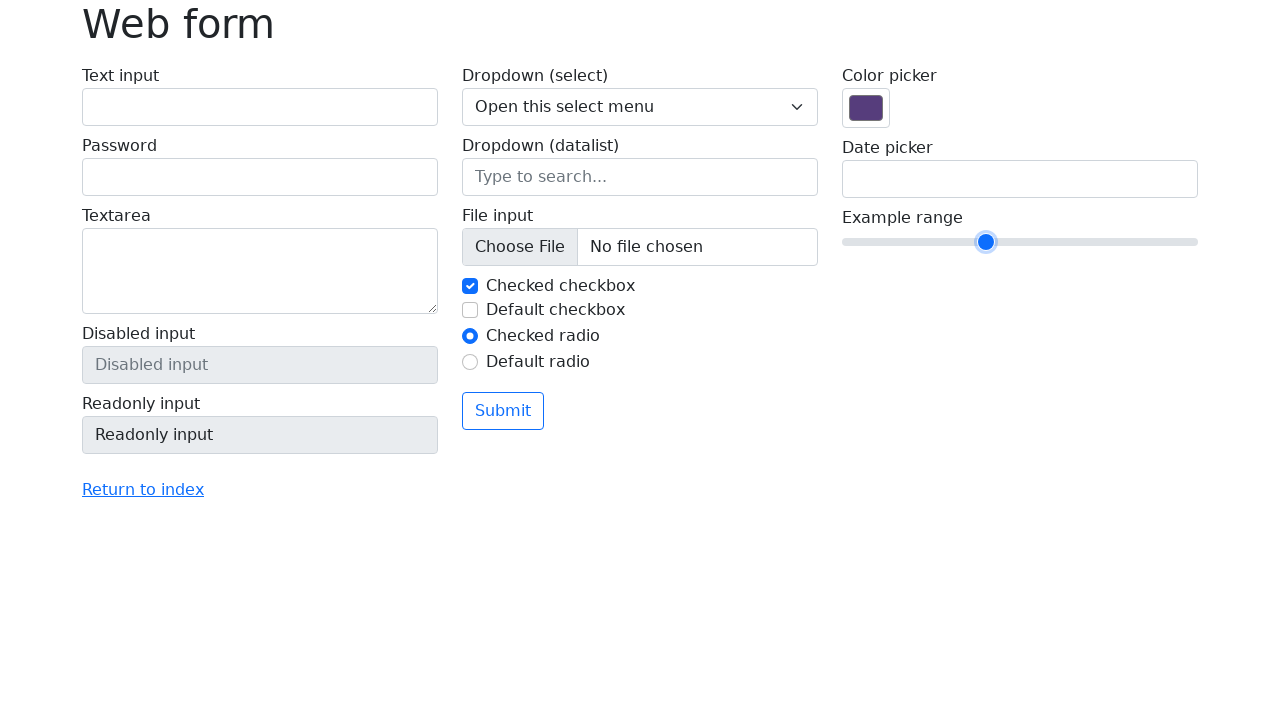

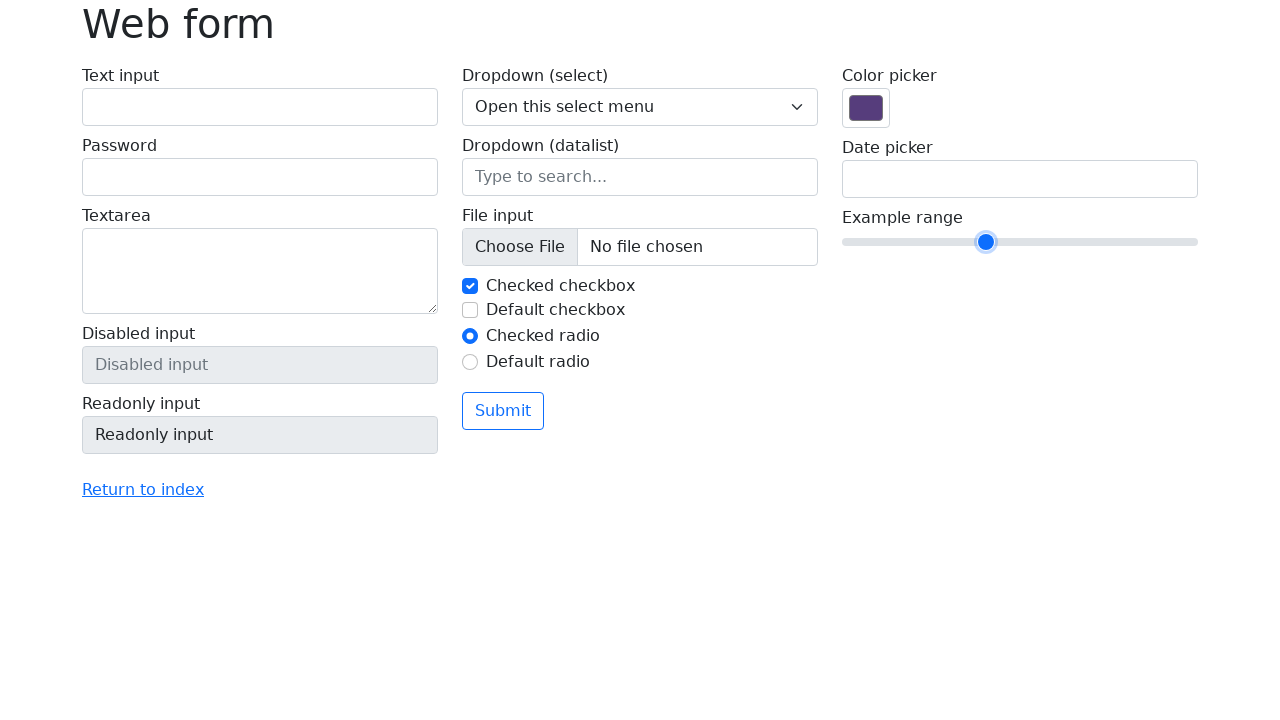